Tests interaction with iframes by locating a frame by URL and clicking a button inside it

Starting URL: https://leafground.com/frame.xhtml

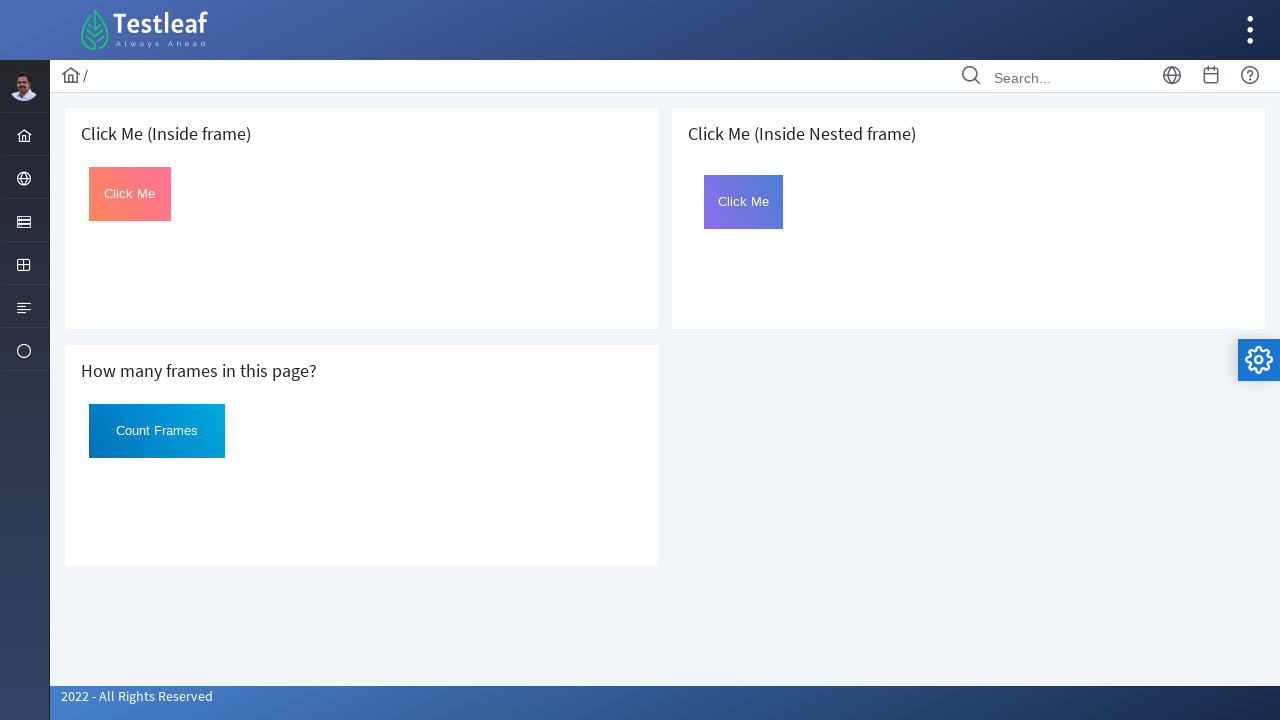

Located frame by URL https://leafground.com/framebutton.xhtml
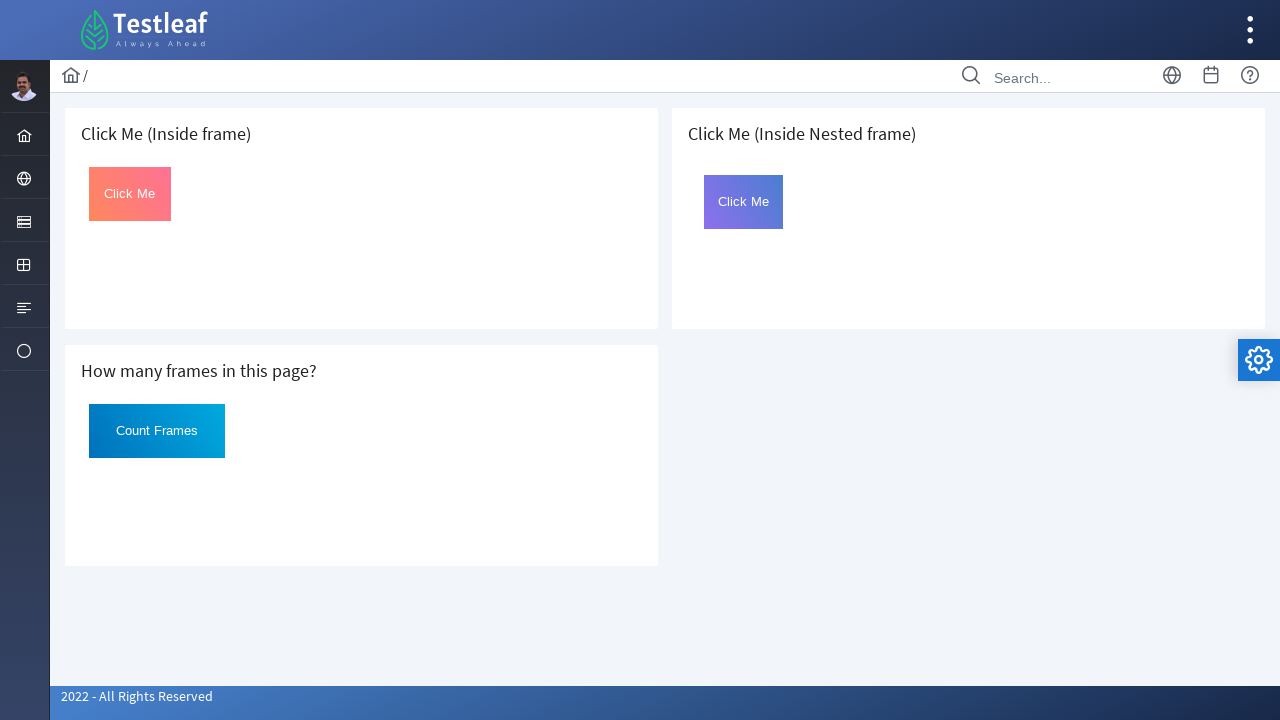

Clicked button with id 'Click' inside the frame at (744, 202) on #Click
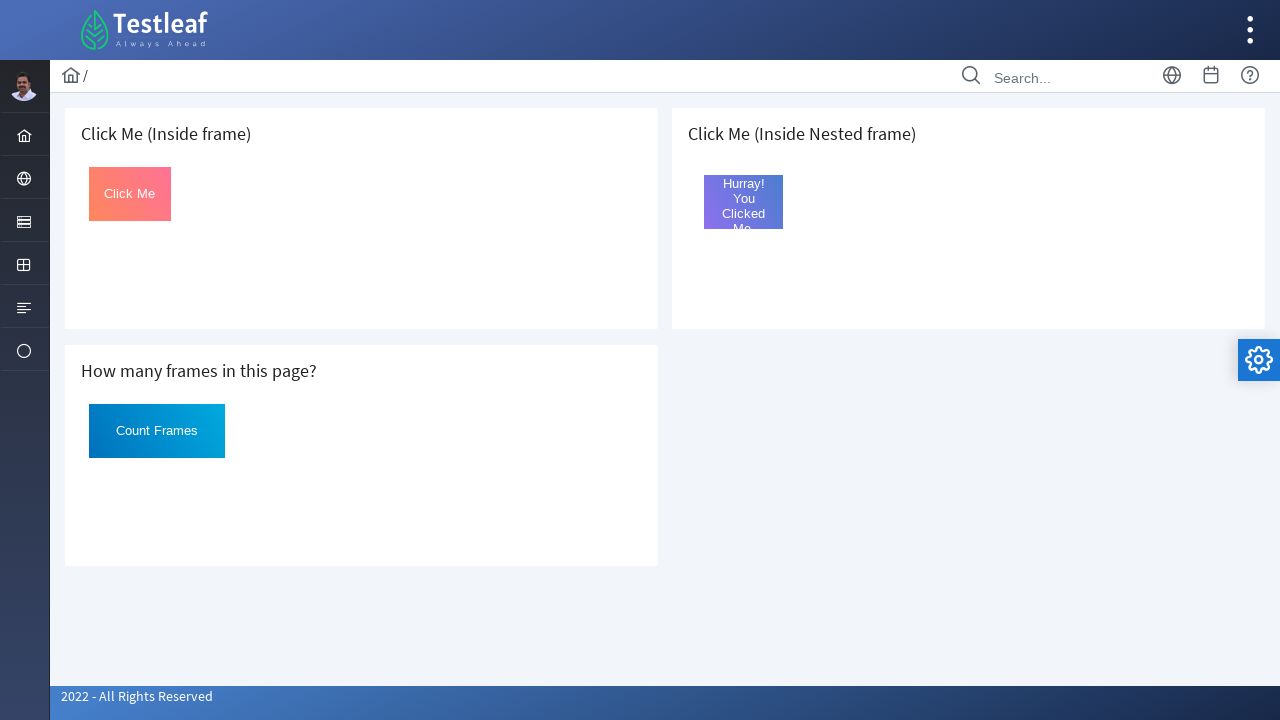

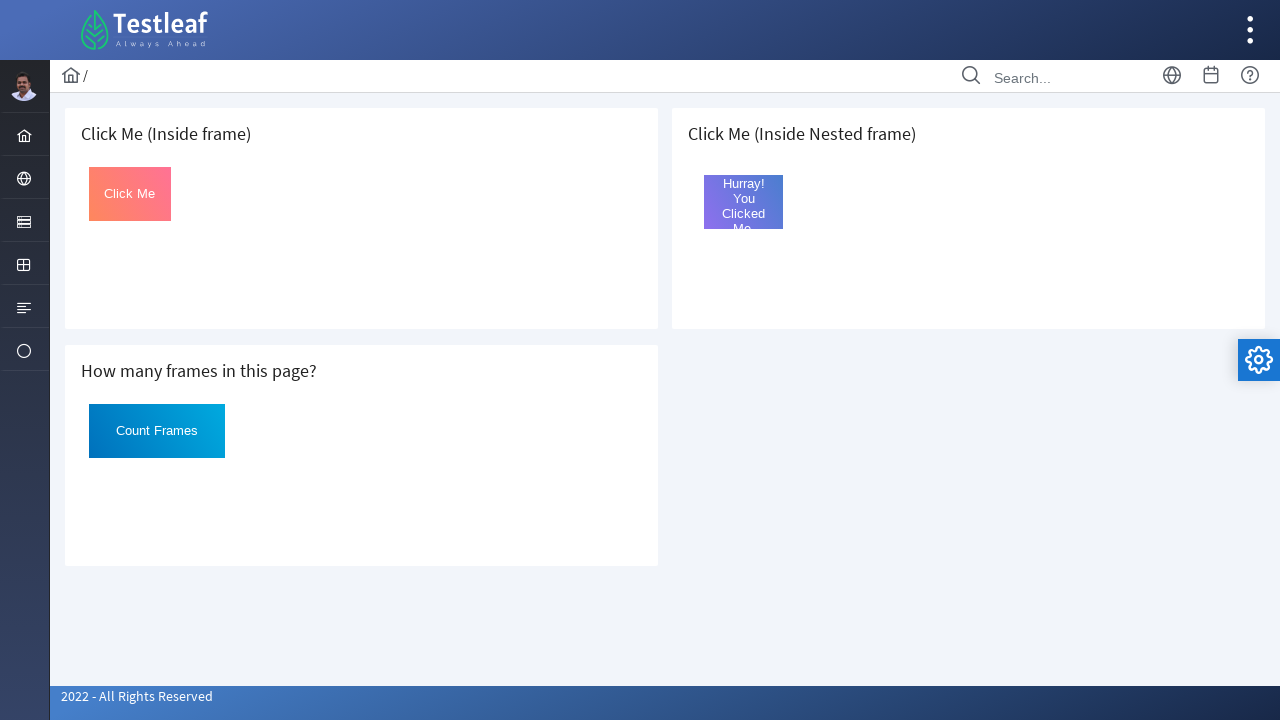